Tests a shopping flow on Green Kart by searching for products, adding items to cart, and proceeding through checkout to place an order

Starting URL: https://rahulshettyacademy.com/seleniumPractise/#/

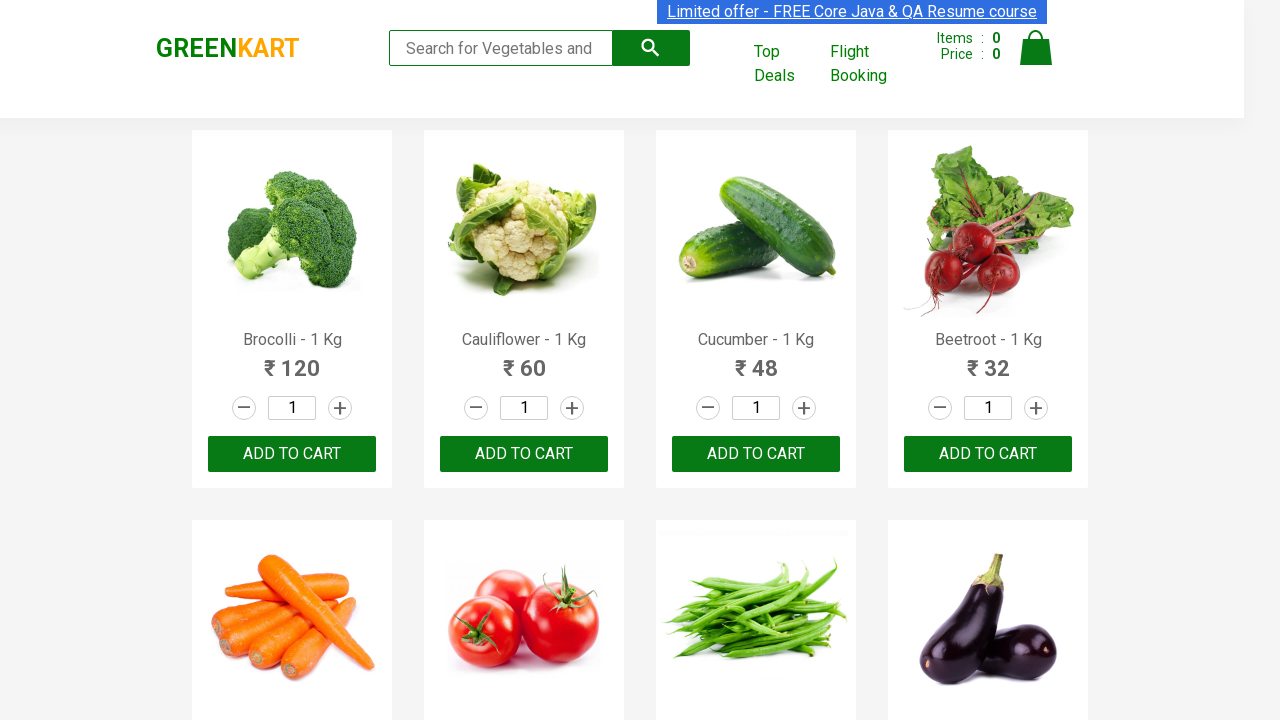

Filled search field with 'ca' to find products on .search-keyword
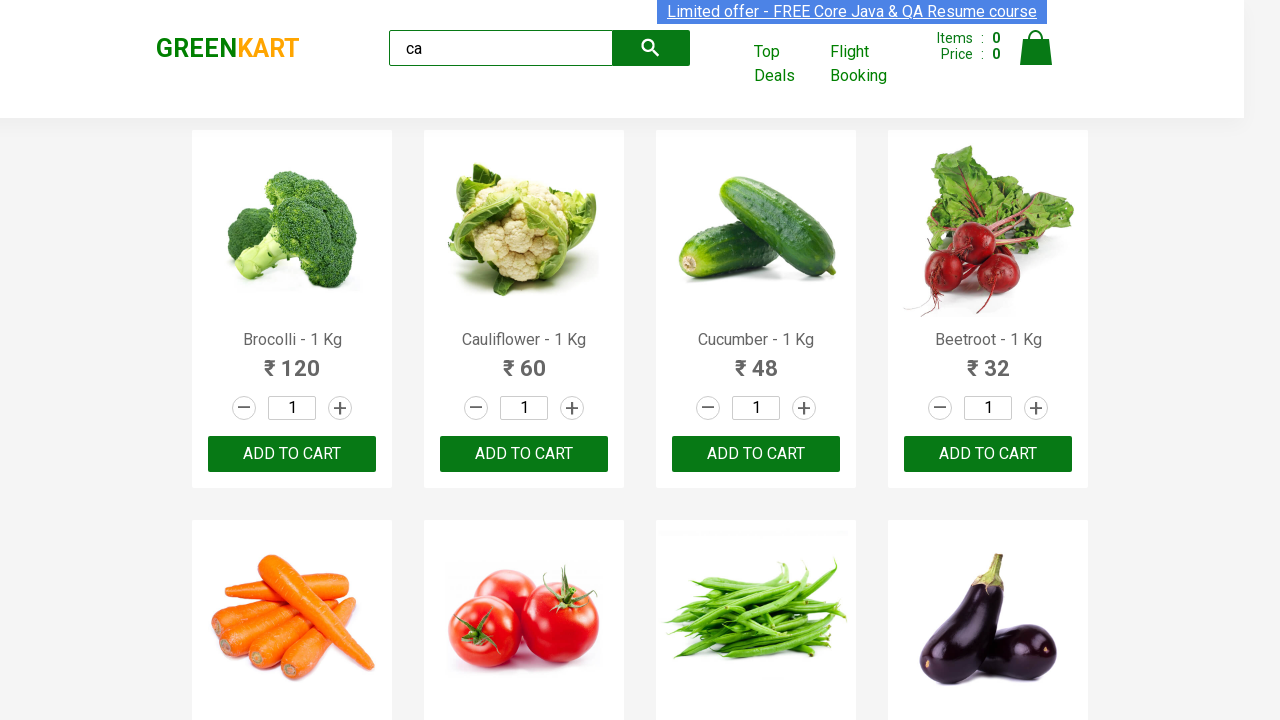

Waited 1 second for product search to load
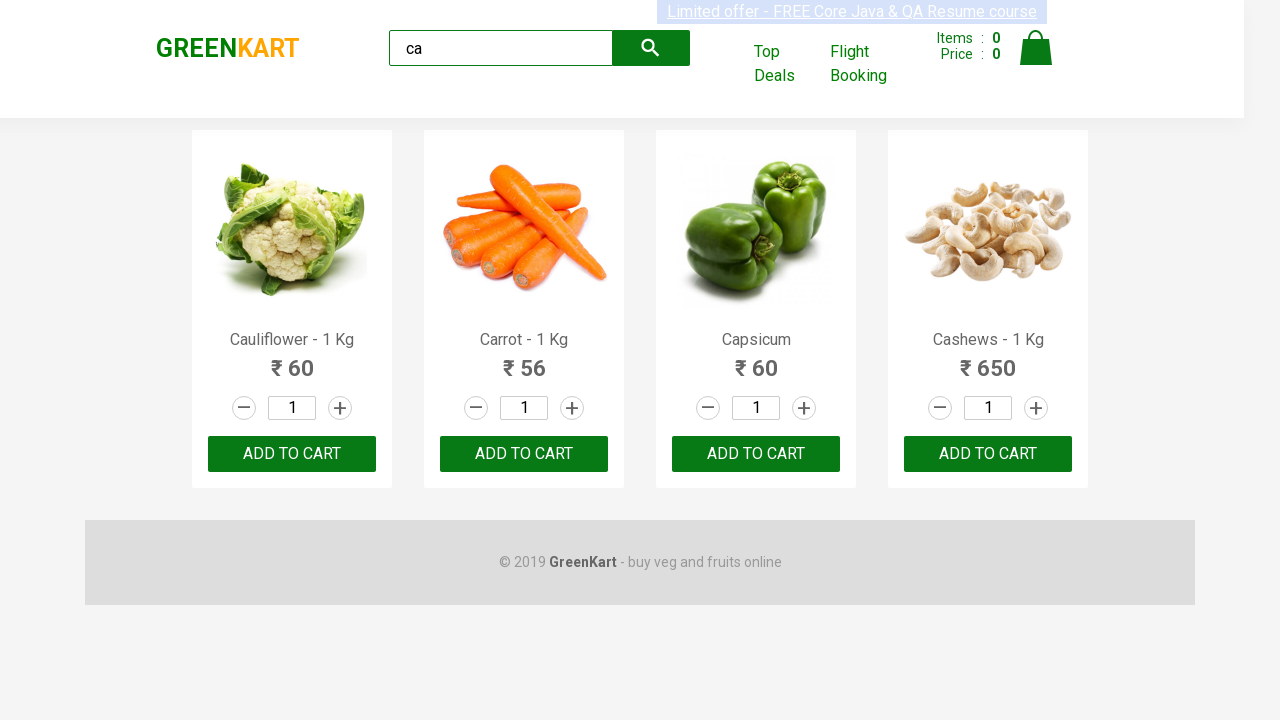

Waited for products to be visible on page
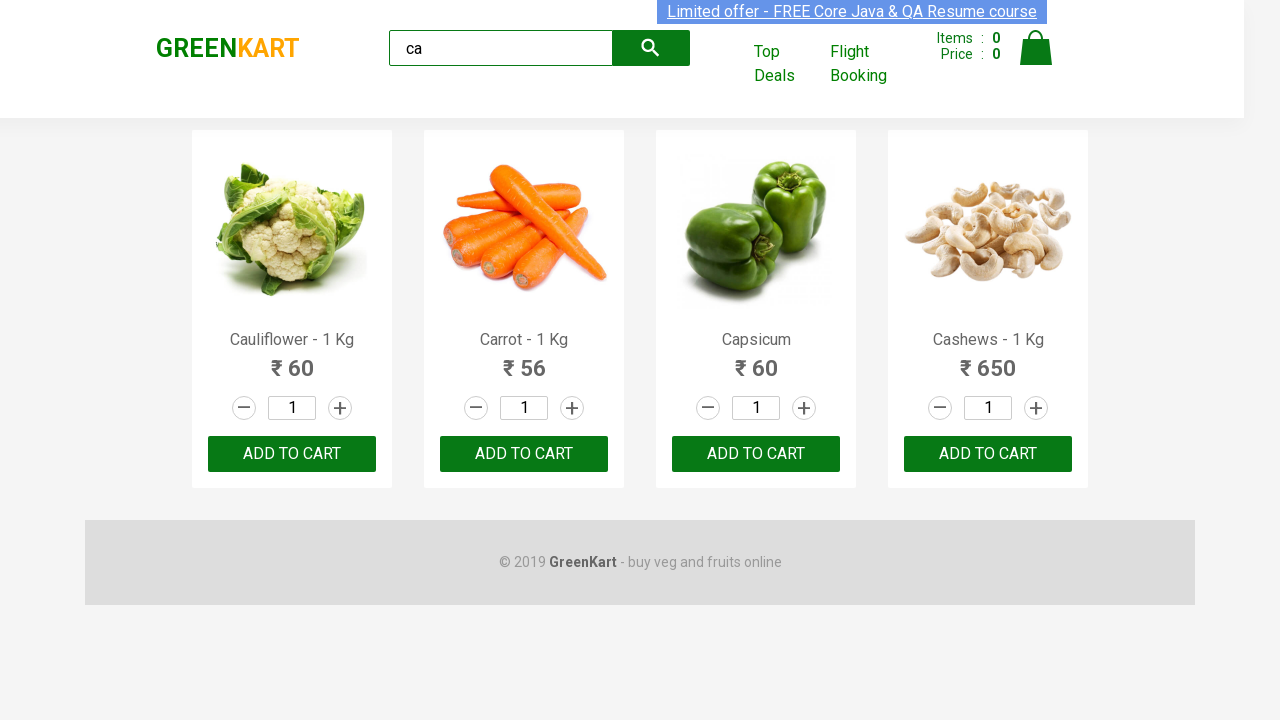

Clicked 'Add to Cart' button on second product at (524, 454) on :nth-child(2) > .product-action > button
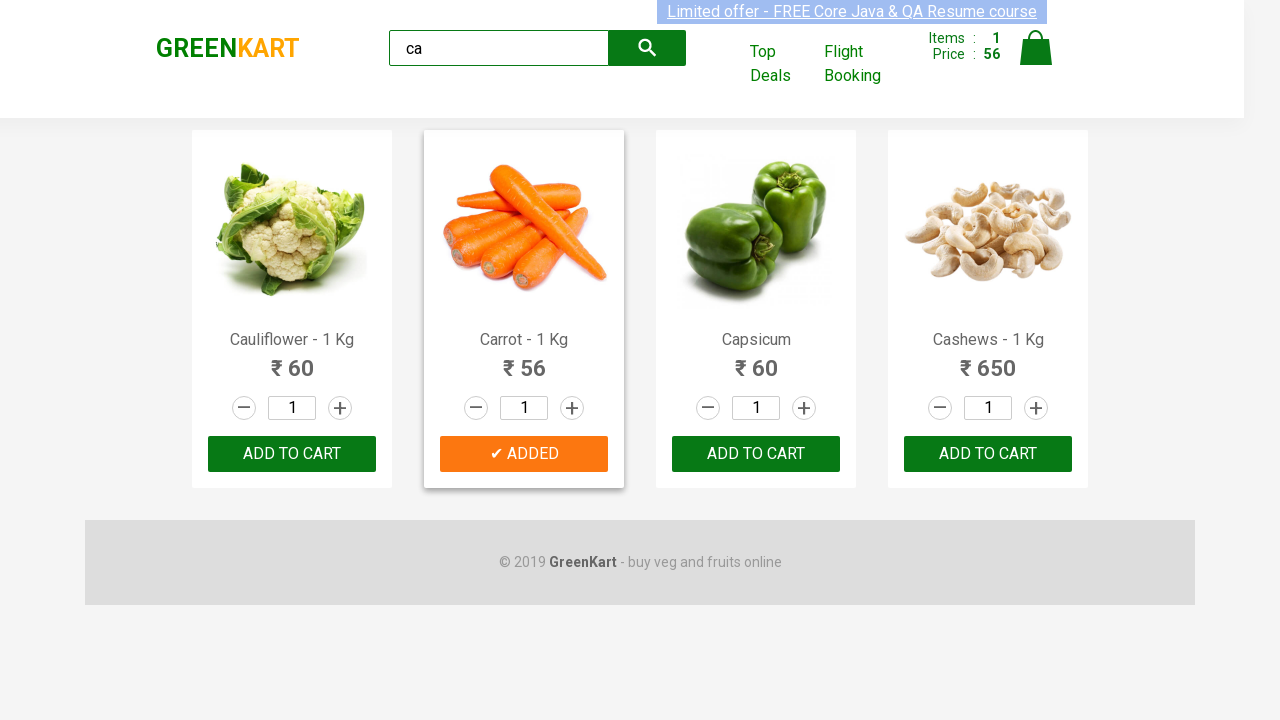

Clicked 'Add to Cart' button on third product at (756, 454) on .products .product >> nth=2 >> text=ADD TO CART
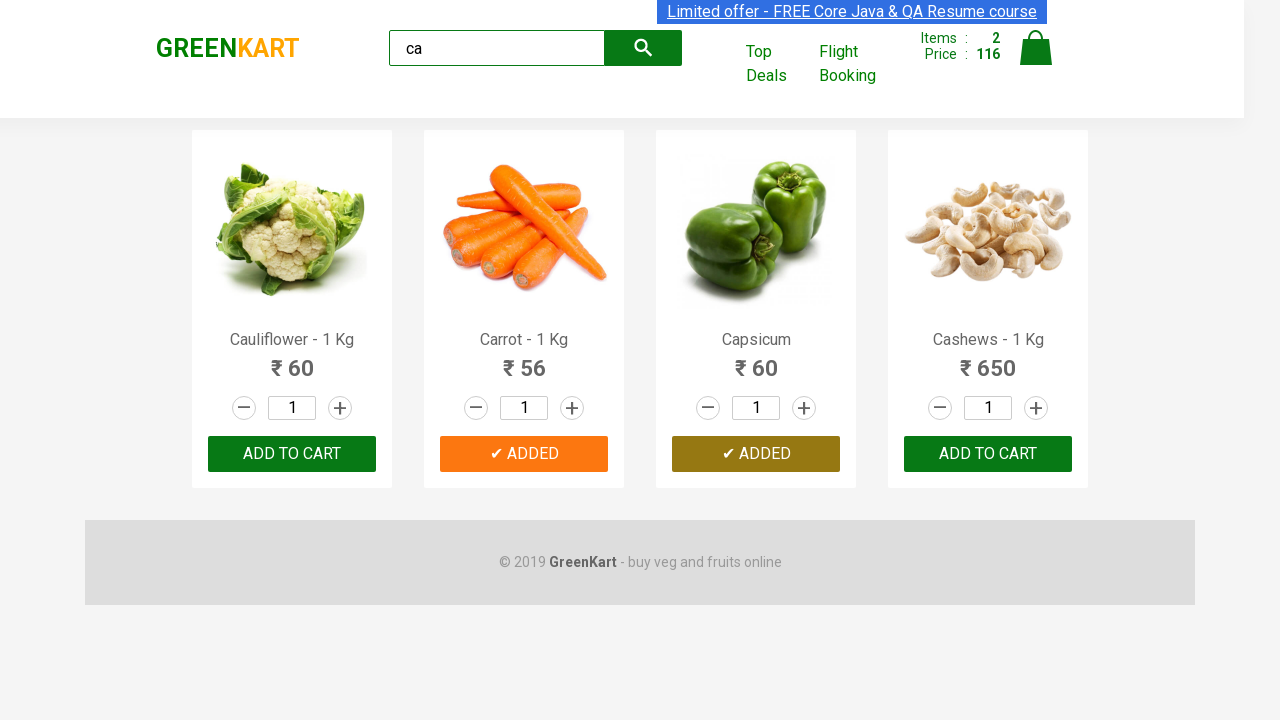

Clicked 'Add to Cart' button on Cashews product at (988, 454) on .products .product >> nth=3 >> button
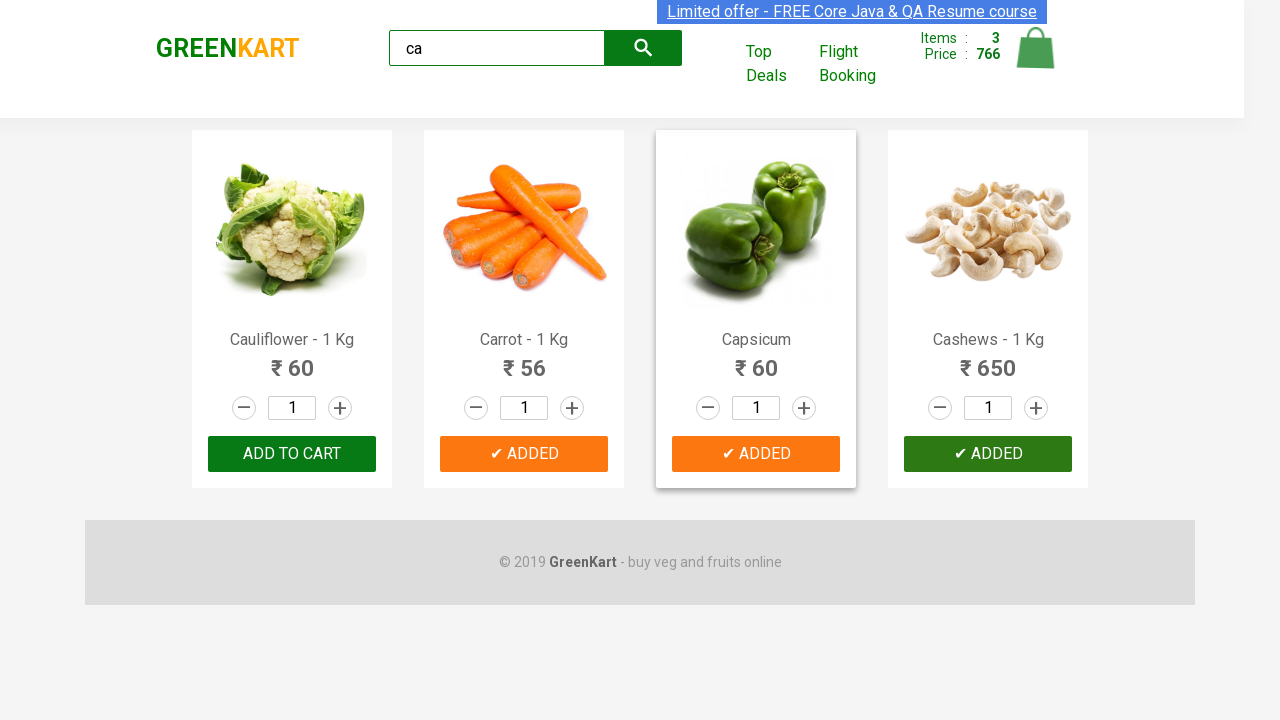

Waited for brand text to be visible on page
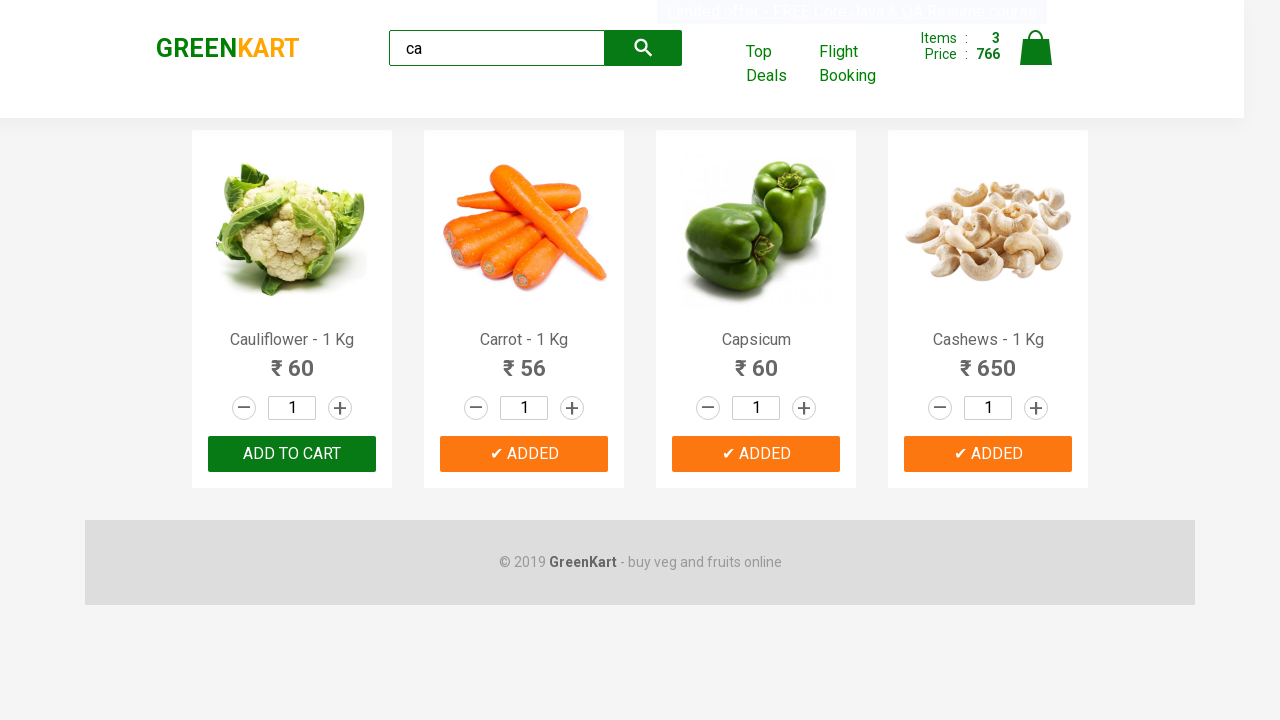

Clicked cart icon to view shopping cart at (1036, 48) on .cart-icon > img
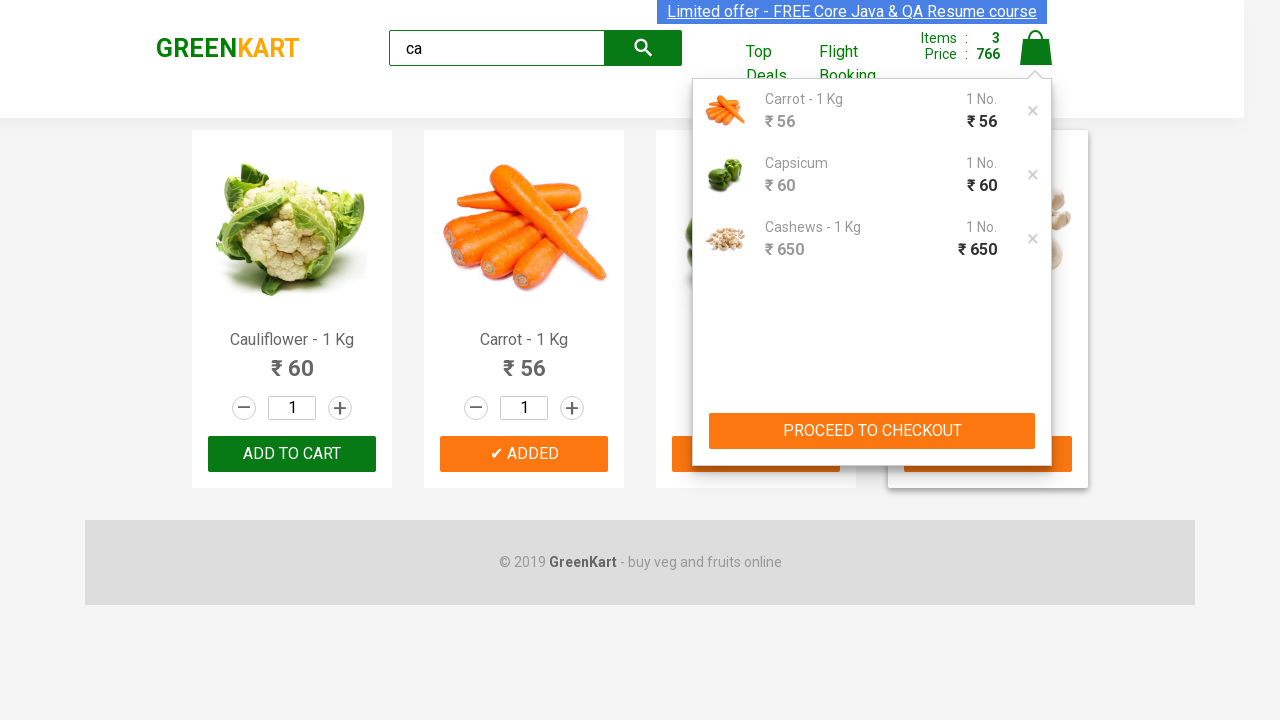

Clicked 'Proceed to Checkout' button at (872, 431) on text=PROCEED TO CHECKOUT
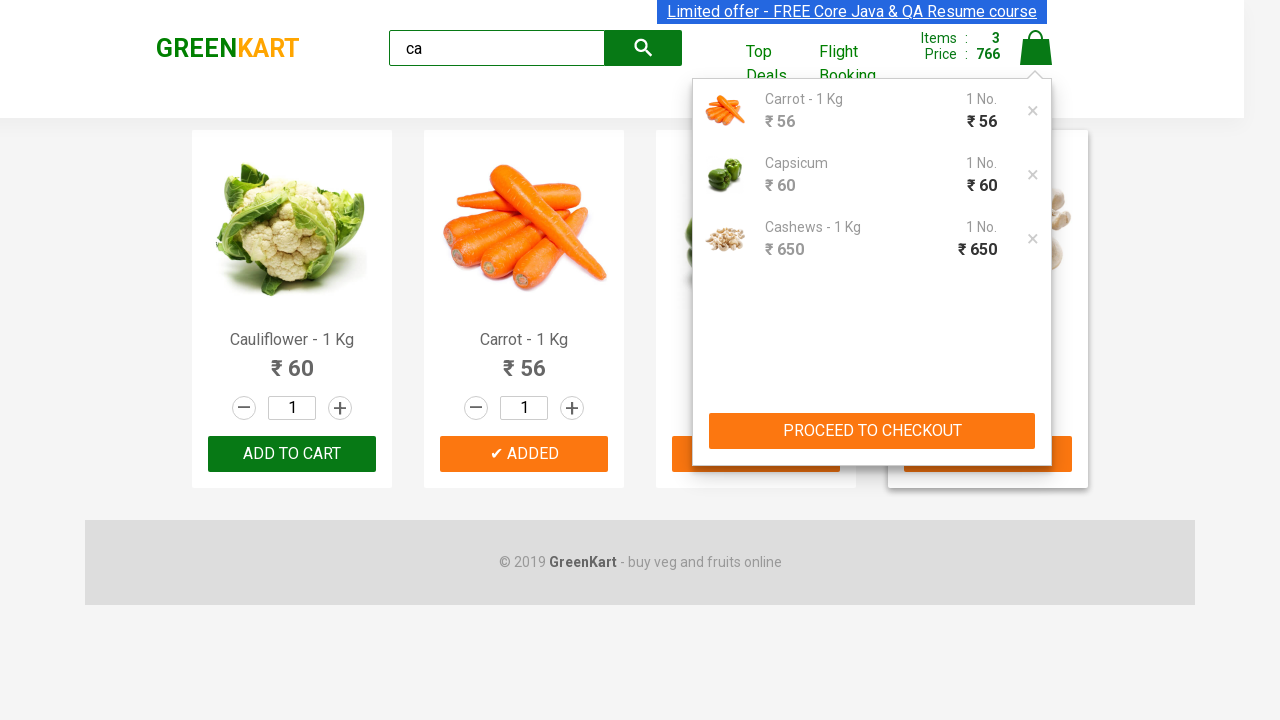

Clicked 'Place Order' button to complete purchase at (1036, 562) on text=Place Order
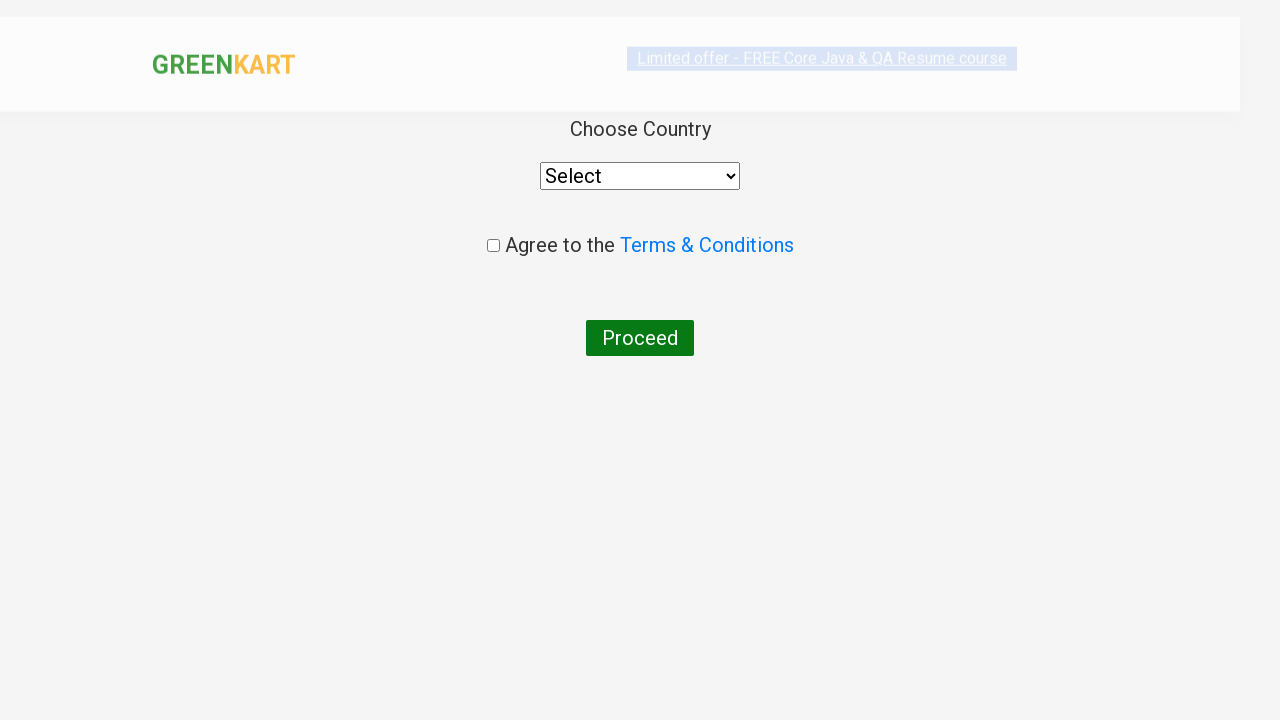

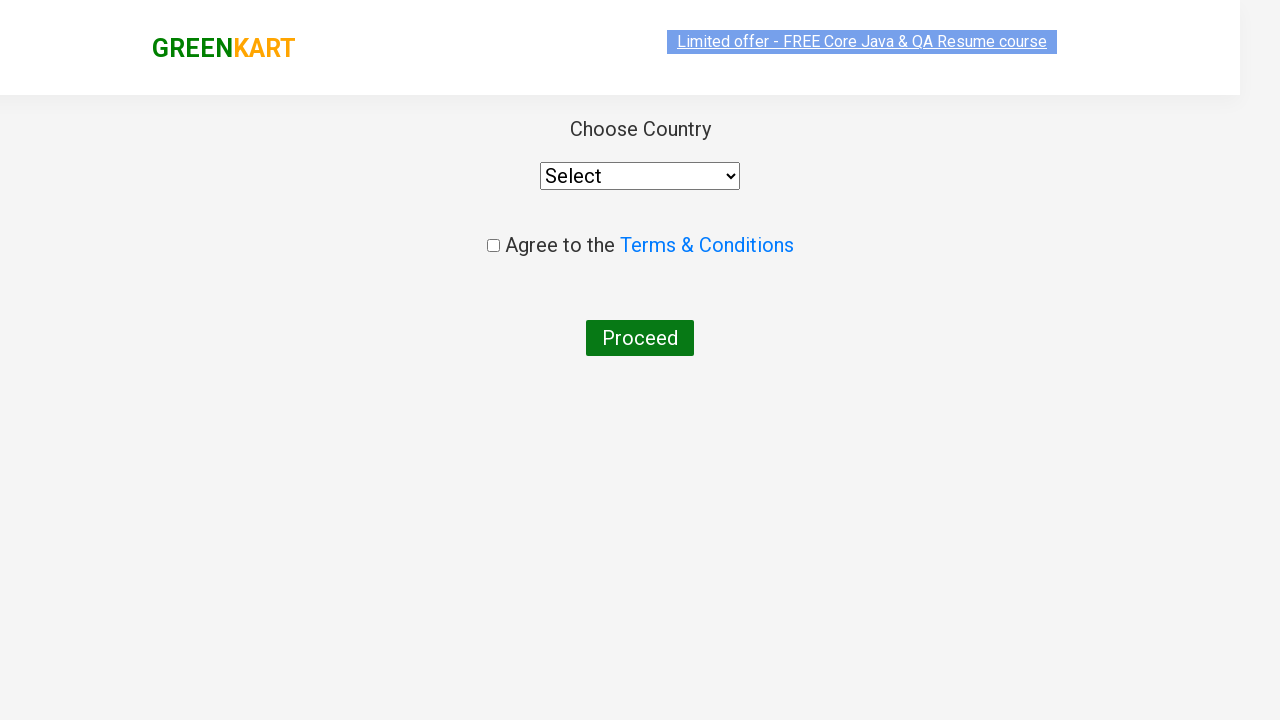